Tests checkbox interactions on the HerokuApp checkboxes page by checking the first checkbox (if unchecked) and unchecking the second checkbox (if checked), then verifying their states.

Starting URL: https://the-internet.herokuapp.com/checkboxes

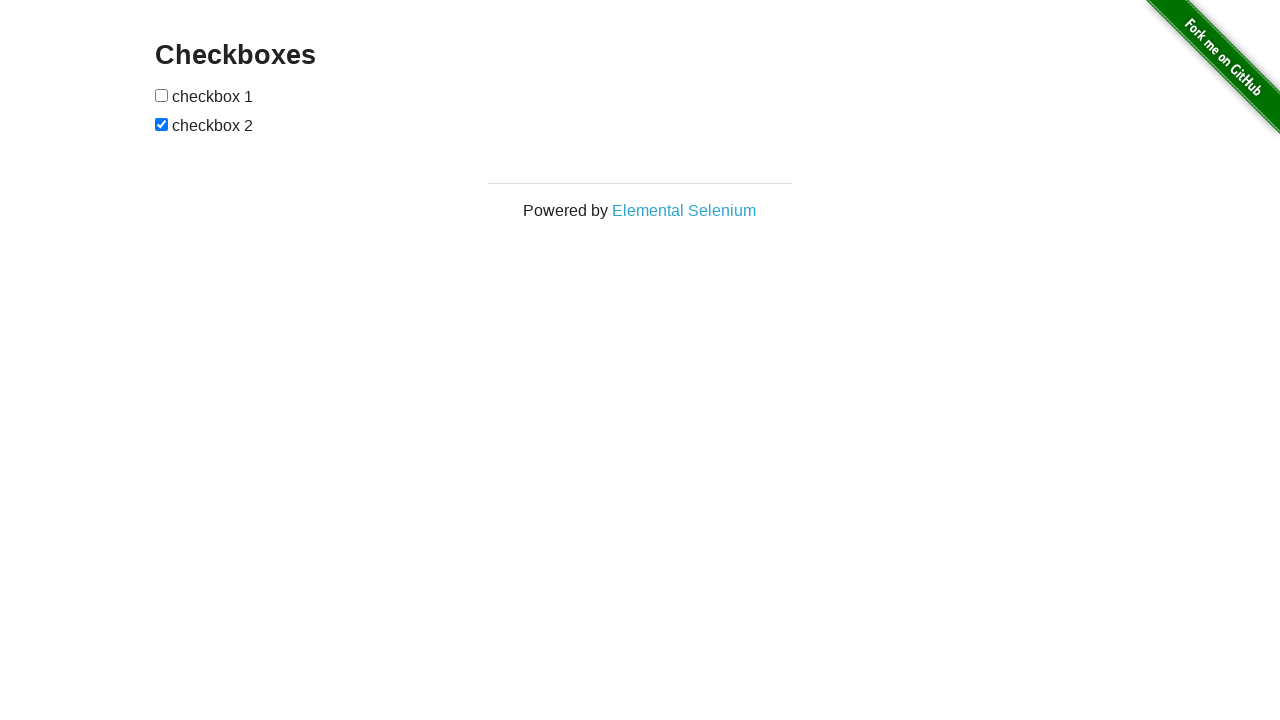

Waited for page to load - h3 element appeared
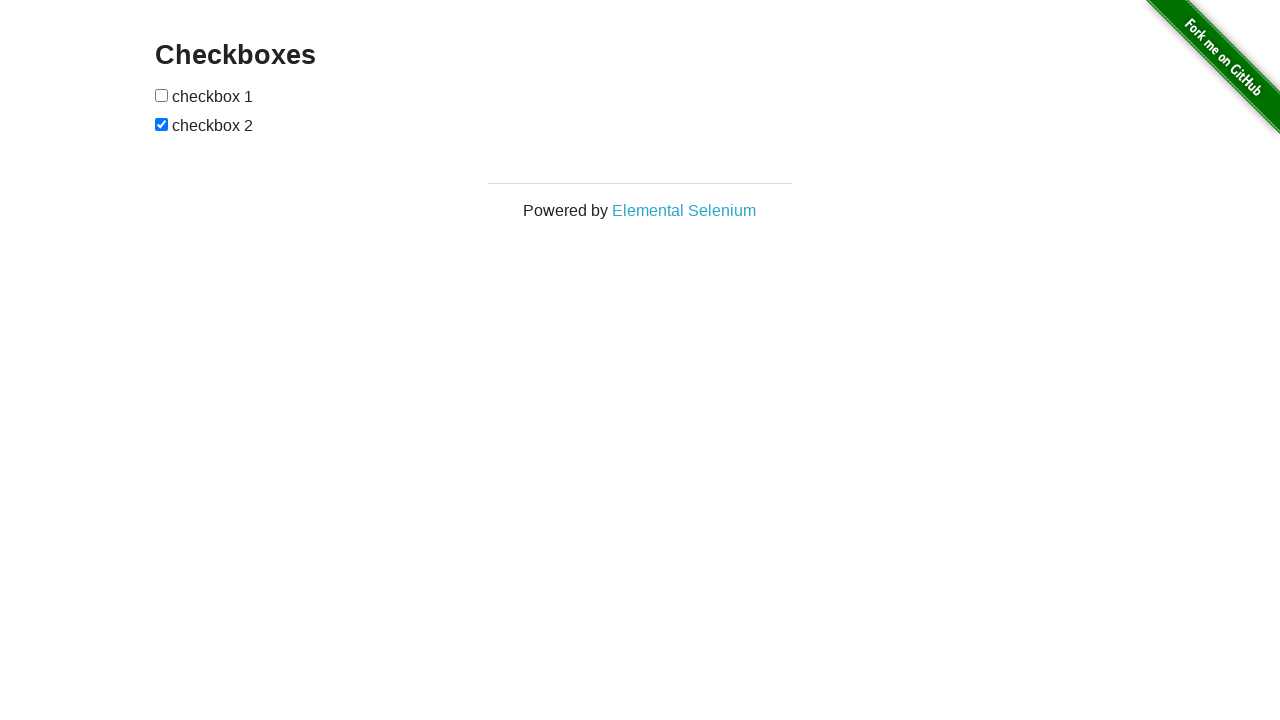

Located the first checkbox
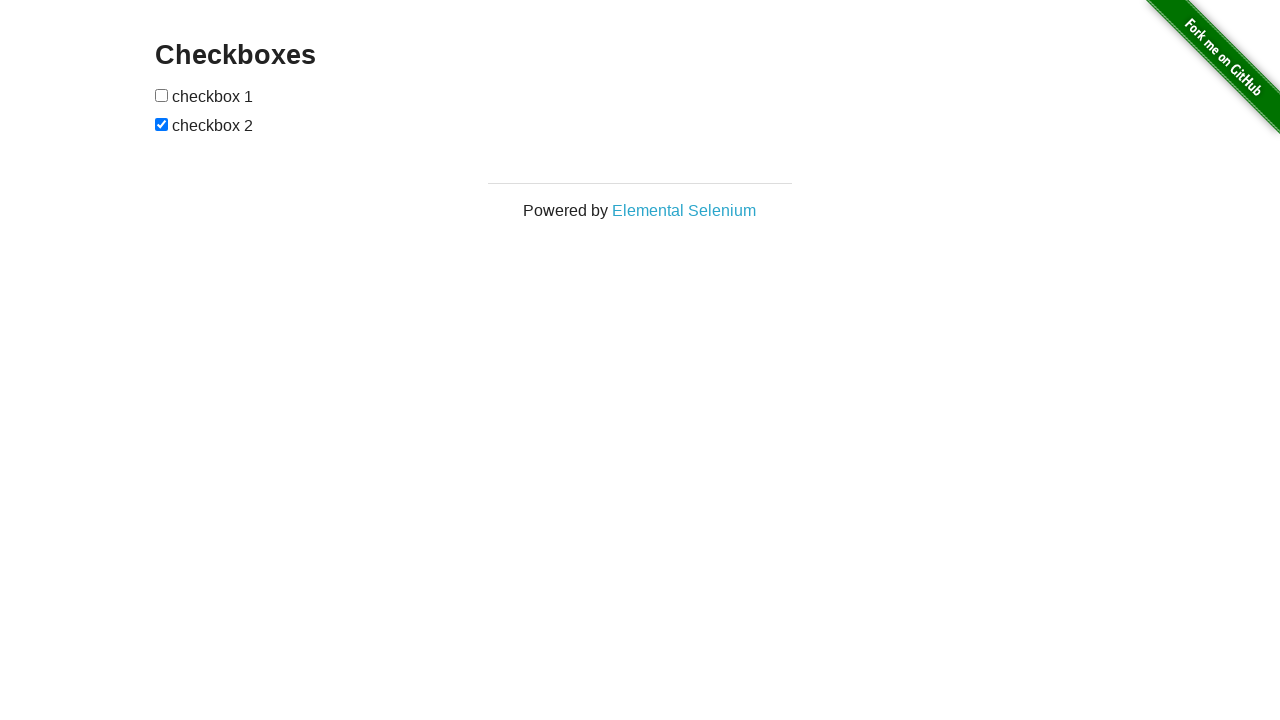

First checkbox was unchecked - clicked to check it at (162, 95) on xpath=//input[1]
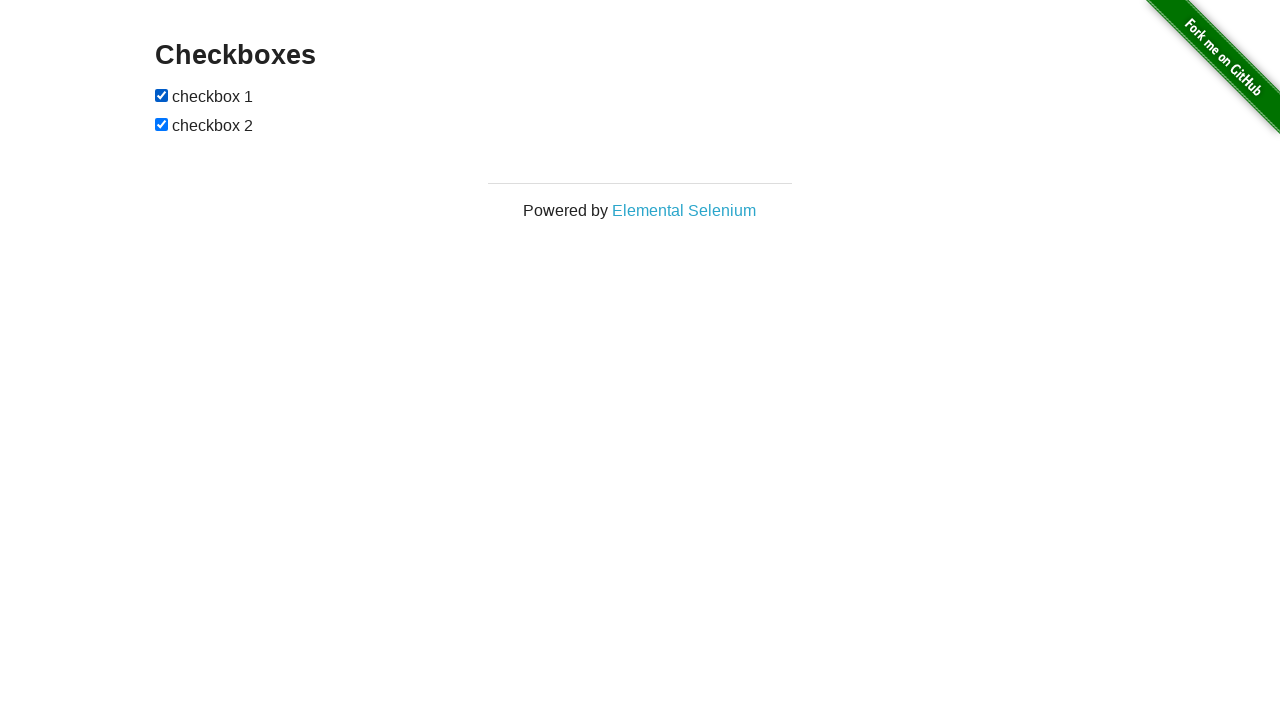

Located the second checkbox
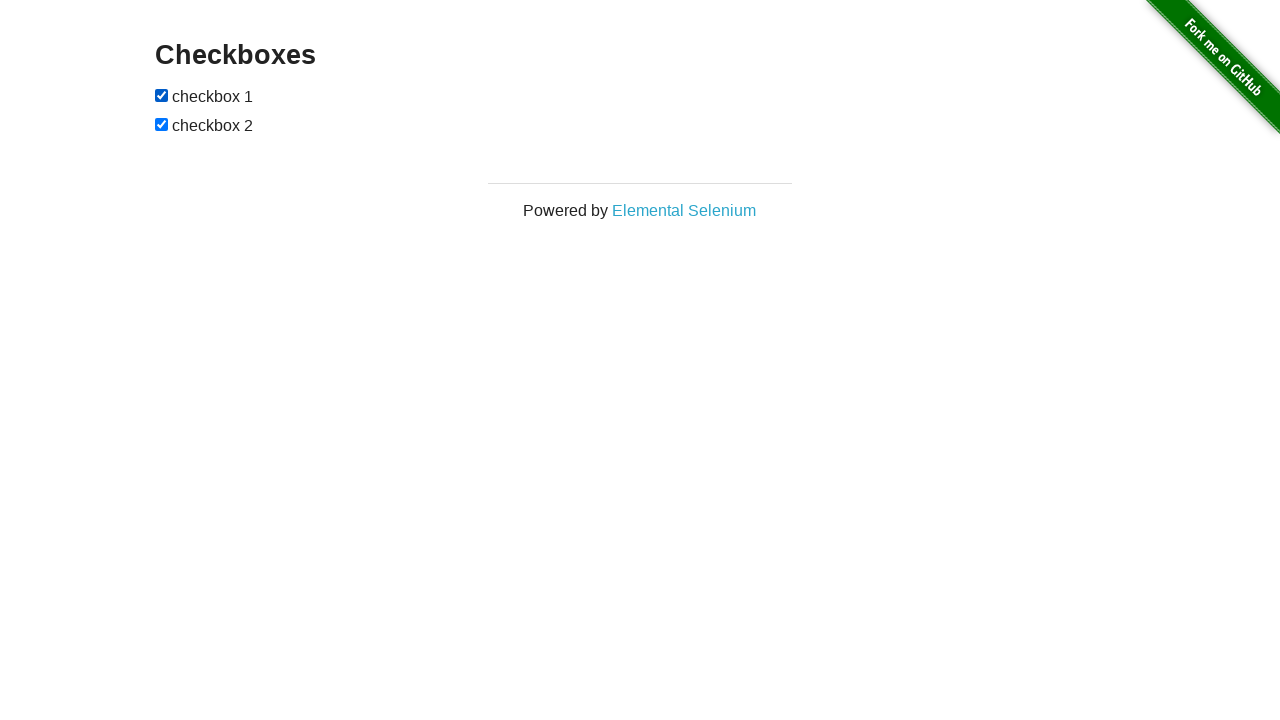

Second checkbox was checked - clicked to uncheck it at (162, 124) on xpath=//input[2]
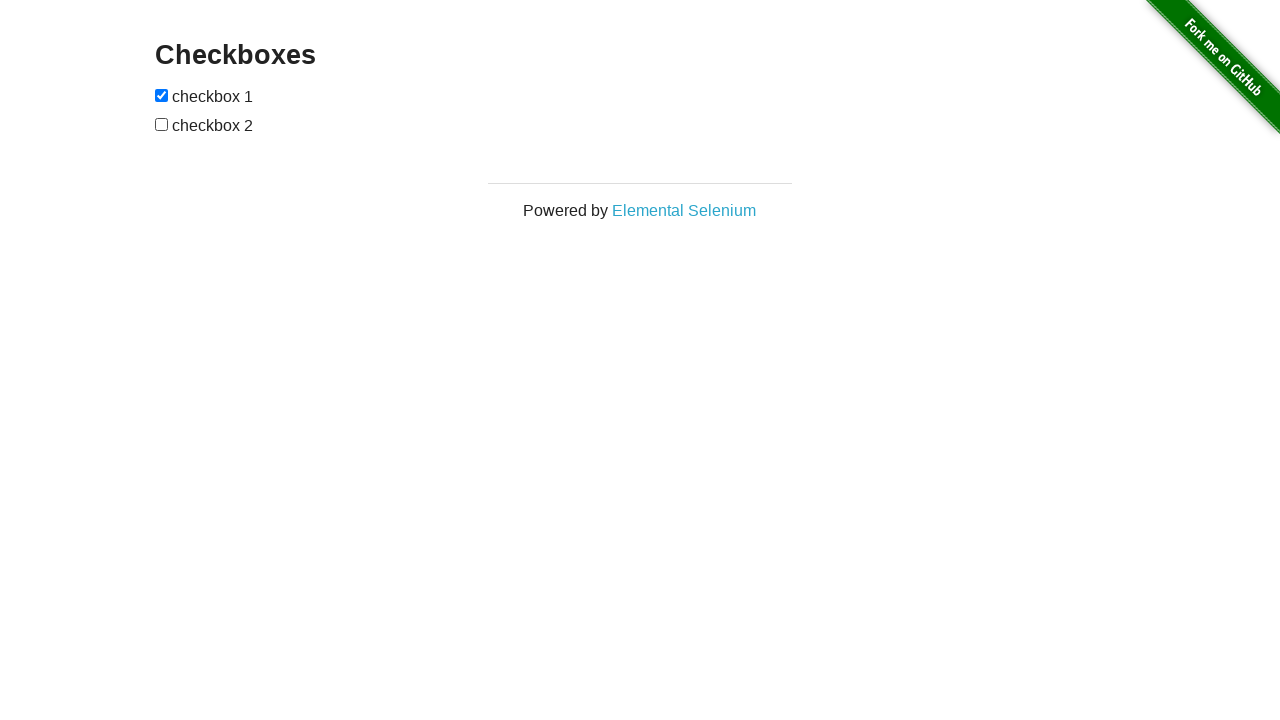

Verified first checkbox is checked
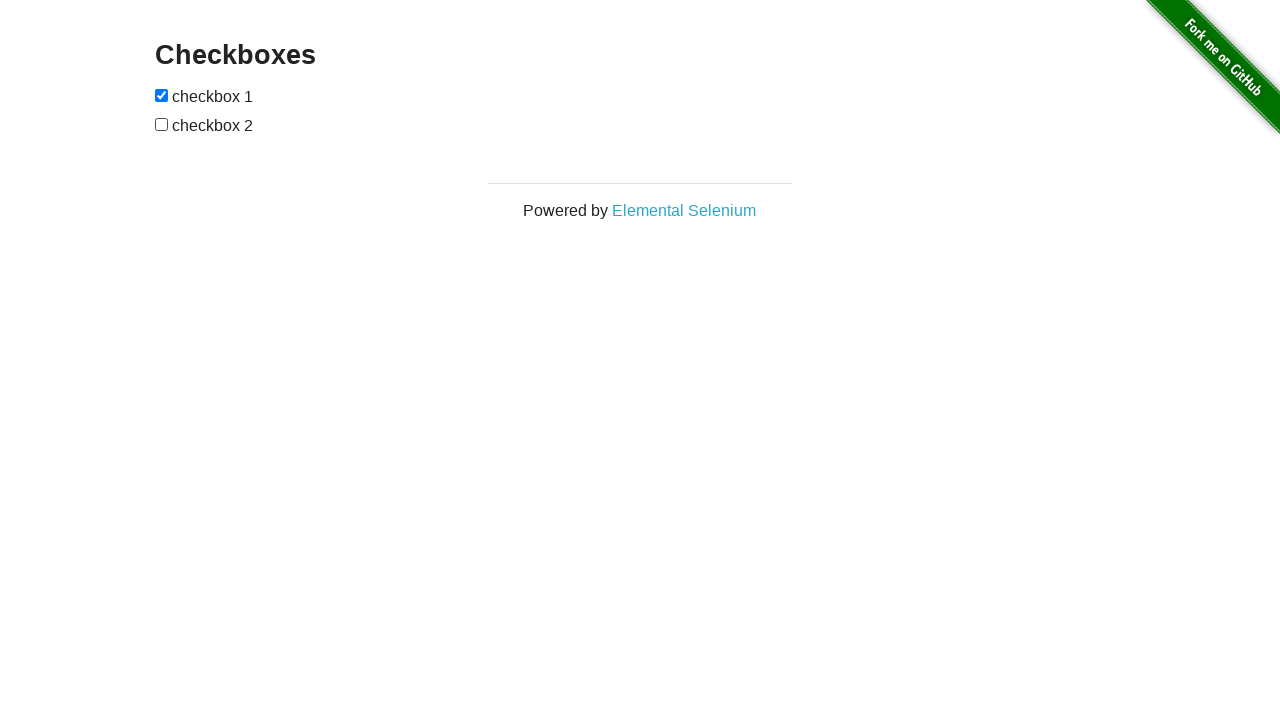

Verified second checkbox is unchecked
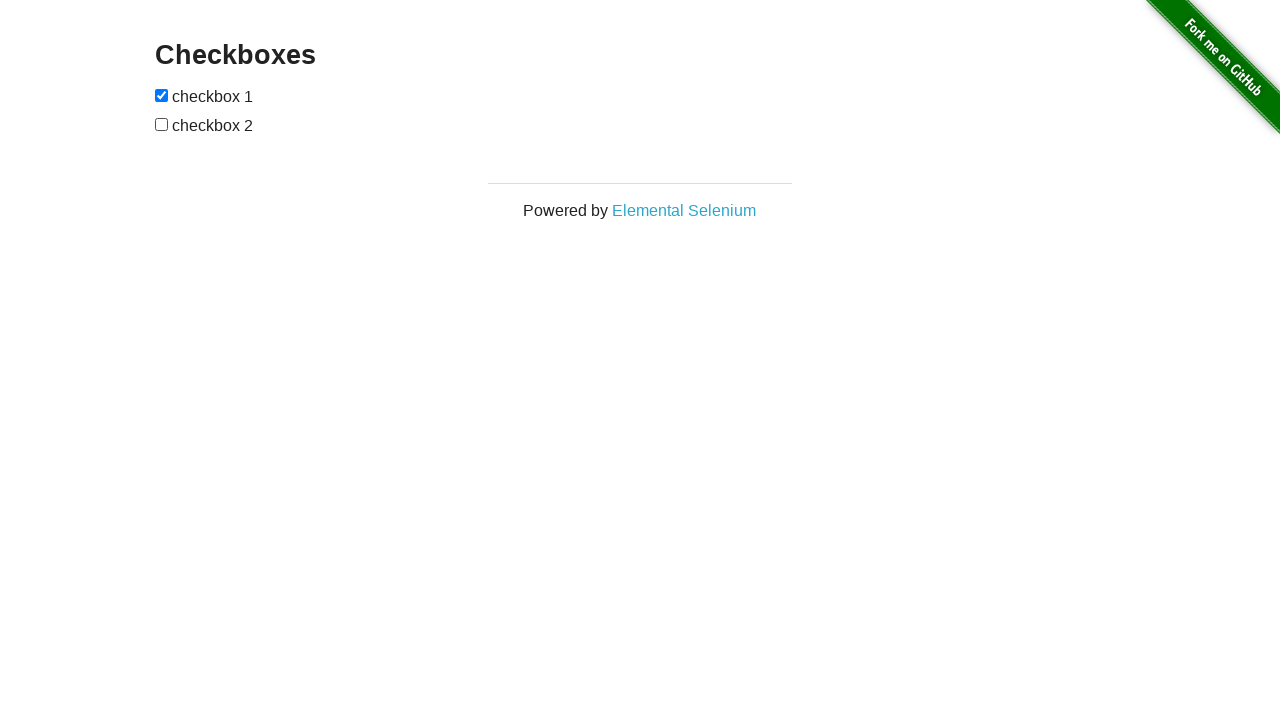

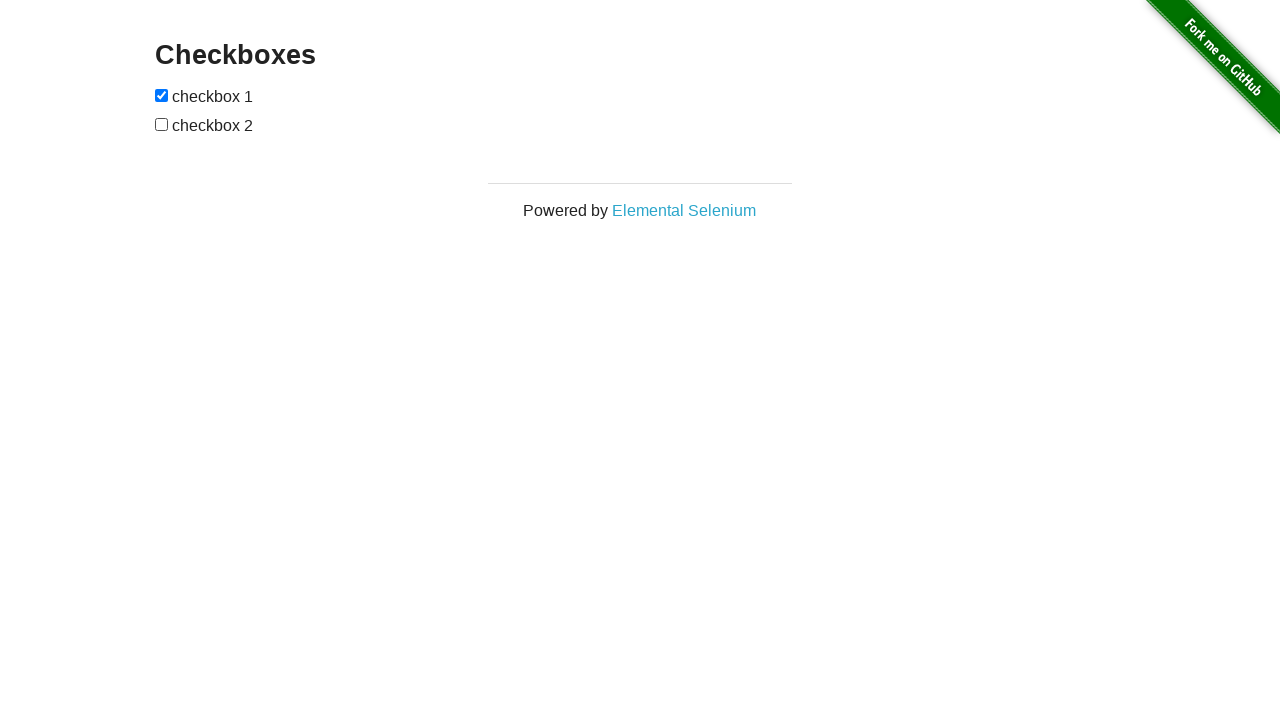